Navigates to OrangeHRM demo login page and waits for it to load

Starting URL: https://opensource-demo.orangehrmlive.com/web/index.php/auth/login

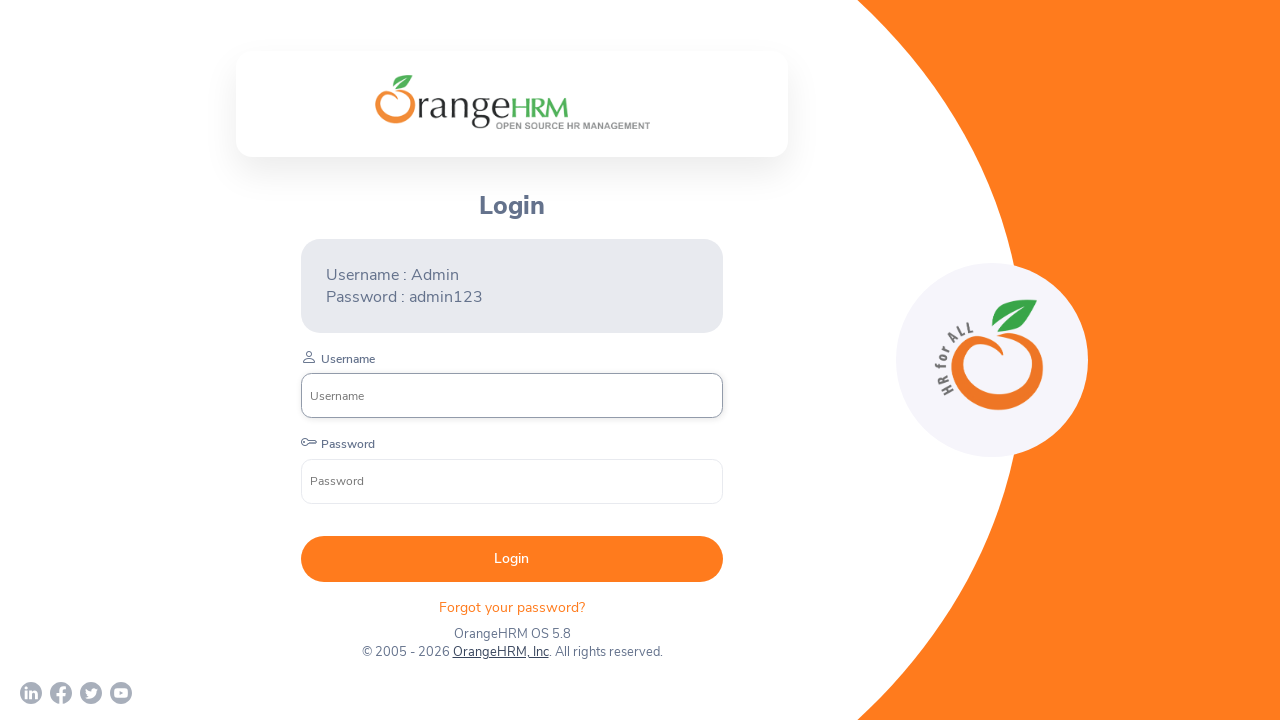

Navigated to OrangeHRM demo login page
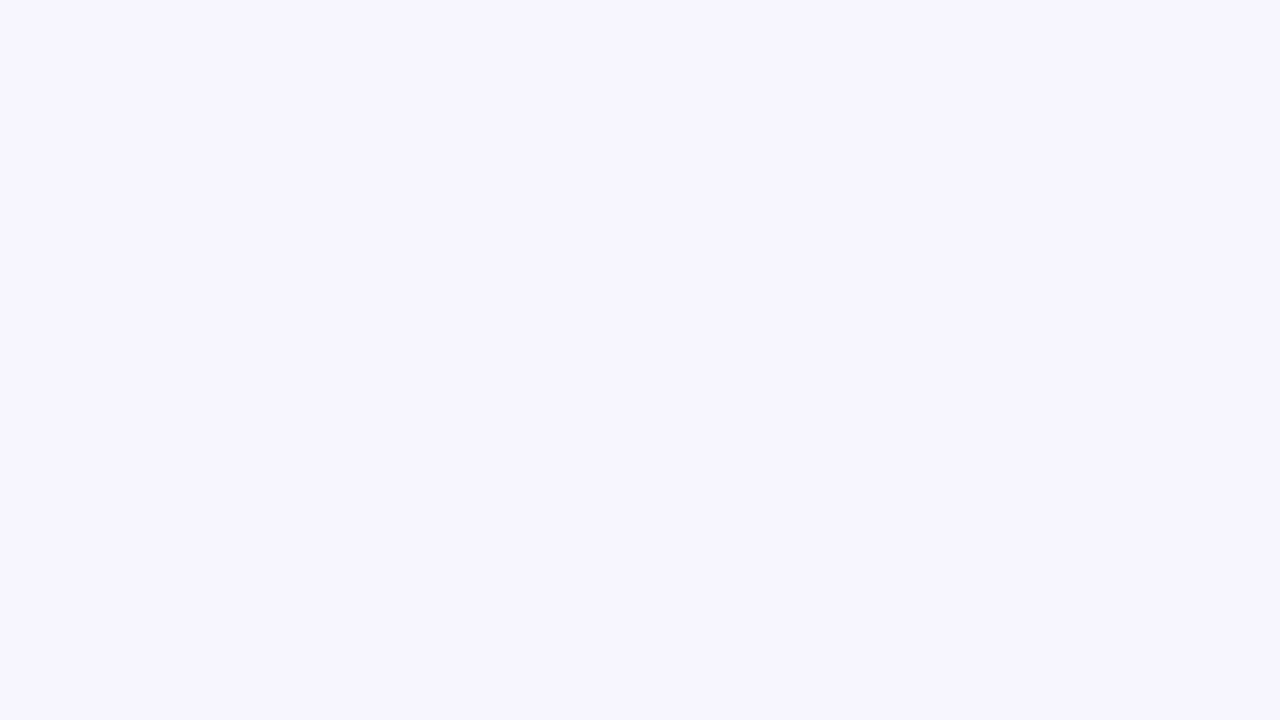

Page fully loaded - network idle state reached
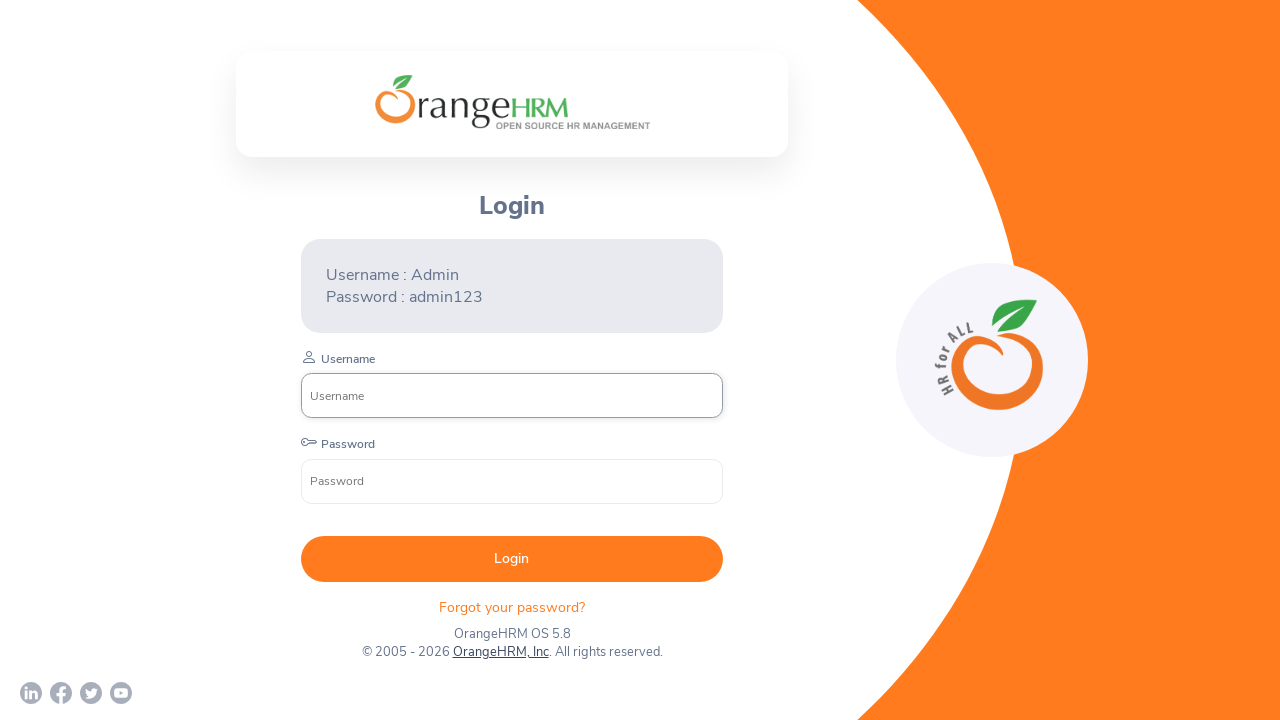

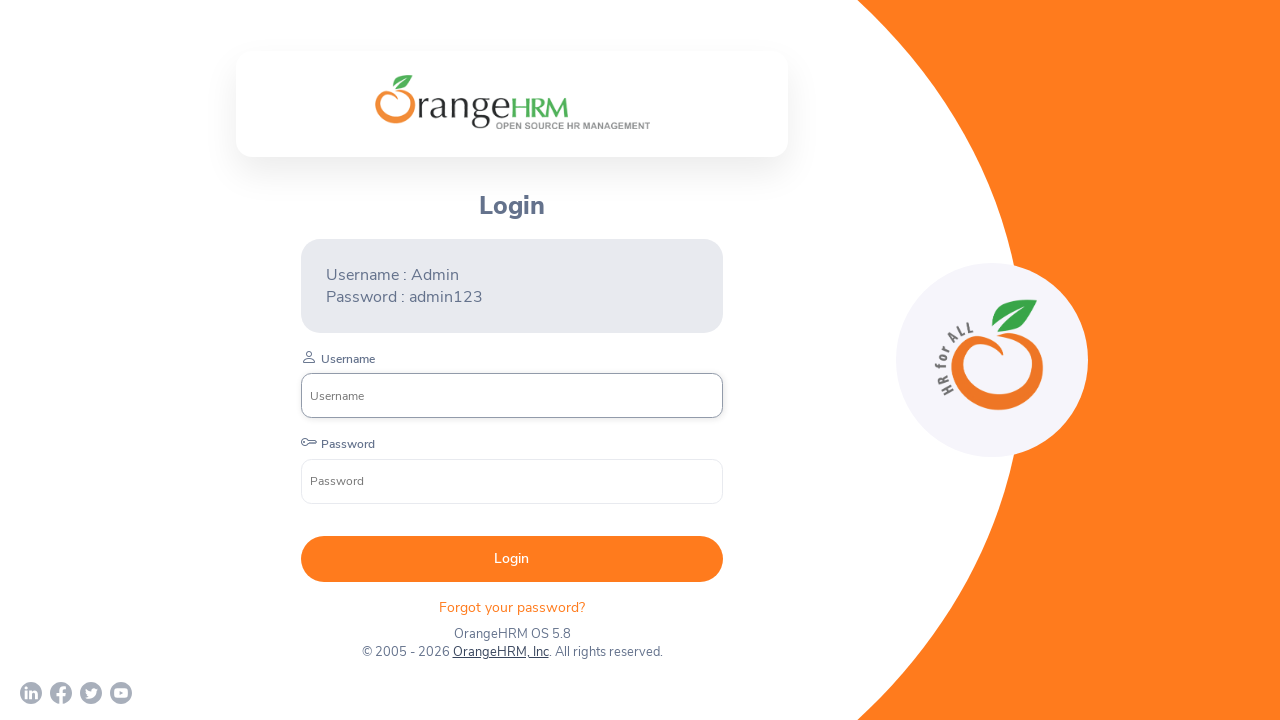